Tests multiple selection dropdown functionality on Semantic UI by selecting four options (Ember, JavaScript, Meteor, Kitchen Repair) and then removing two of them (Ember, JavaScript), verifying the dropdown interaction behavior.

Starting URL: https://semantic-ui.com/modules/dropdown.html

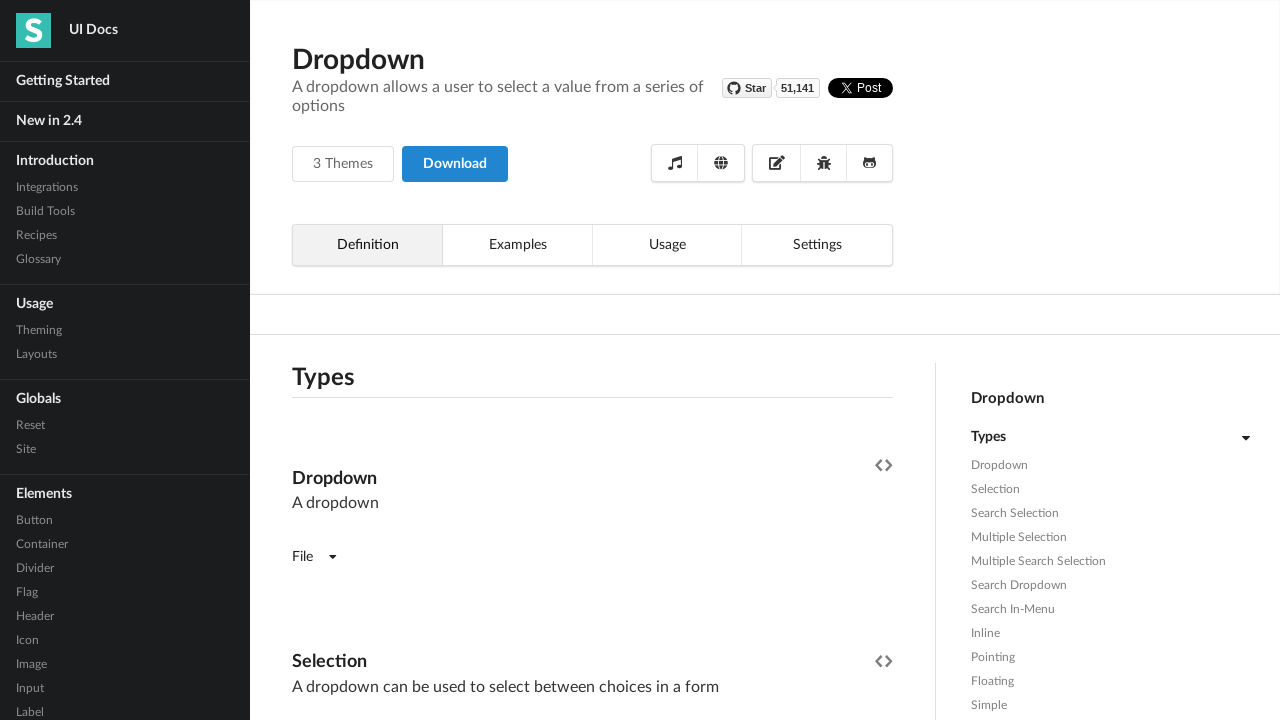

Clicked on the multiple selection dropdown to open it at (592, 361) on xpath=//div[@class='ui fluid dropdown selection multiple']
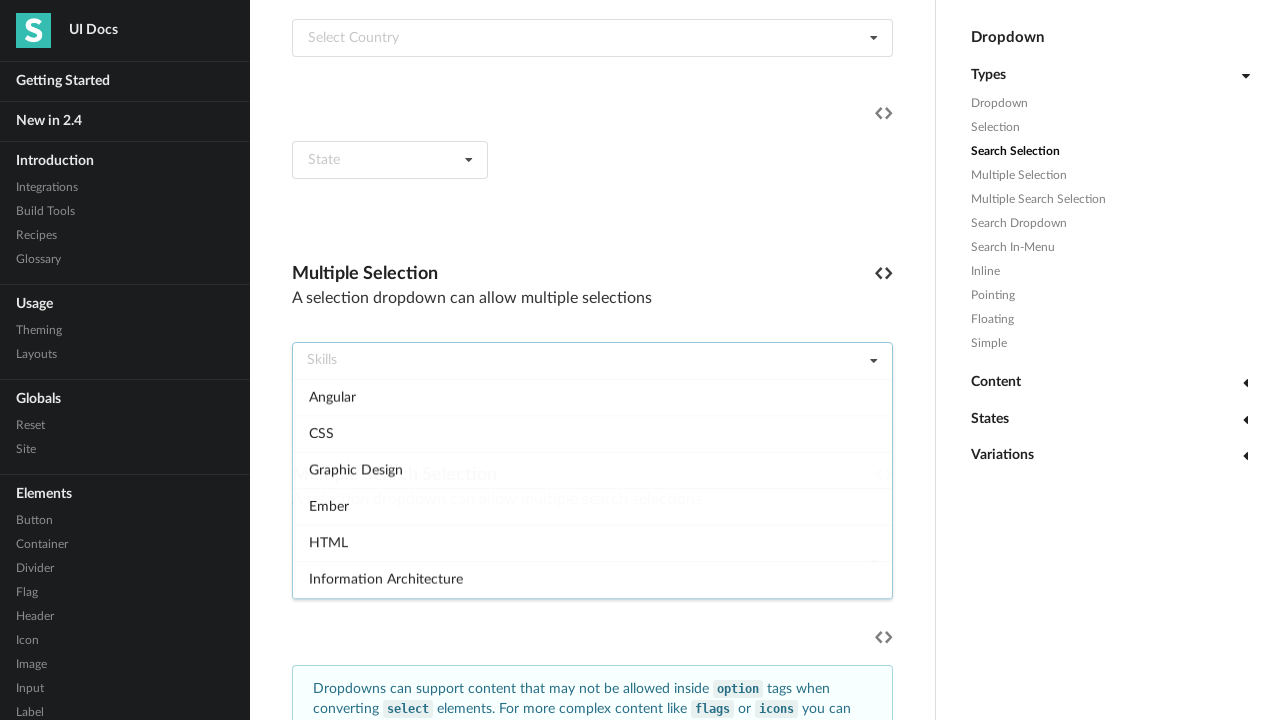

Dropdown became visible and active
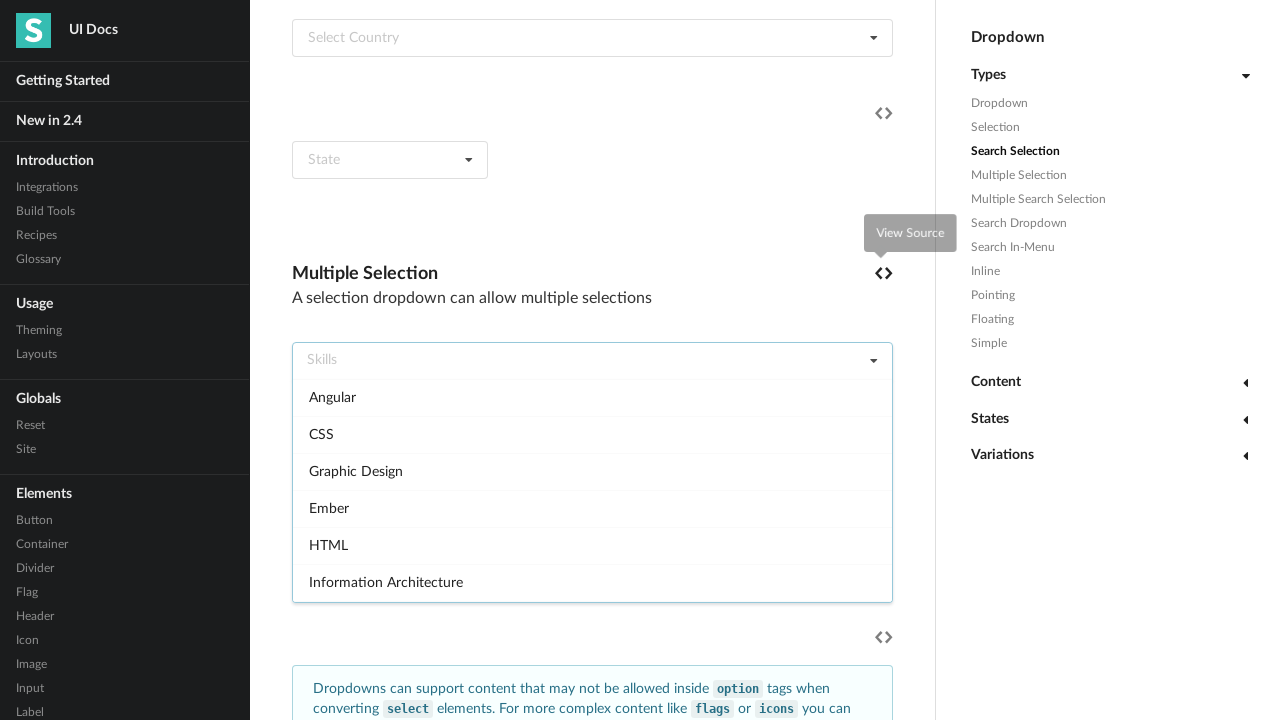

Selected Ember option from dropdown at (592, 508) on (//div[@class='item'][normalize-space()='Ember'])[1]
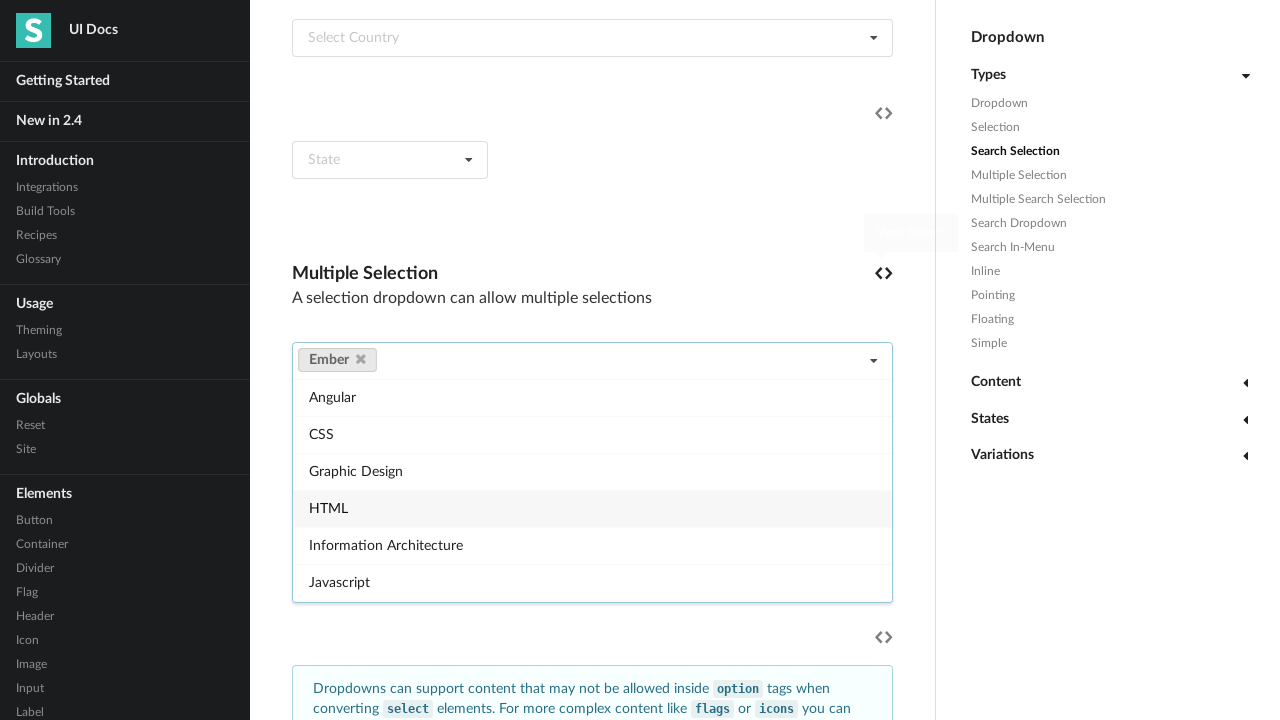

Selected JavaScript option from dropdown at (592, 582) on (//div[@class='item'][normalize-space()='Javascript'])[1]
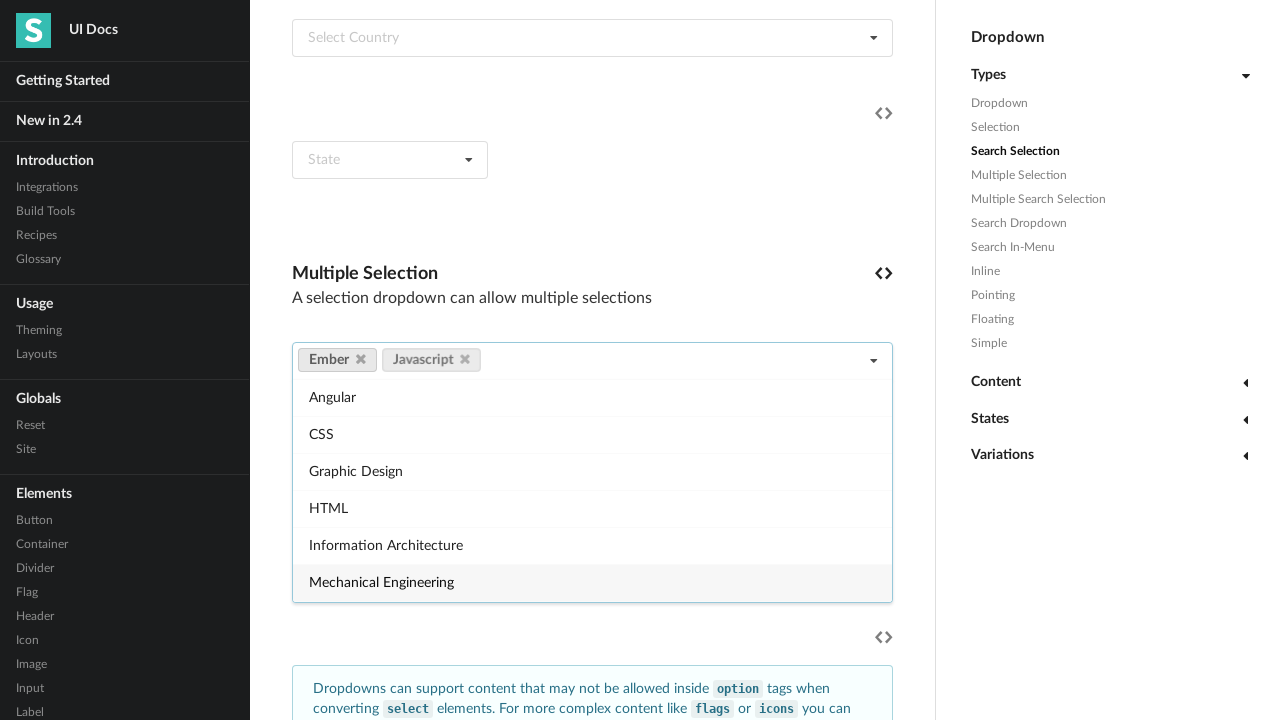

Selected Meteor option from dropdown at (592, 583) on (//div[@class='item'][normalize-space()='Meteor'])[1]
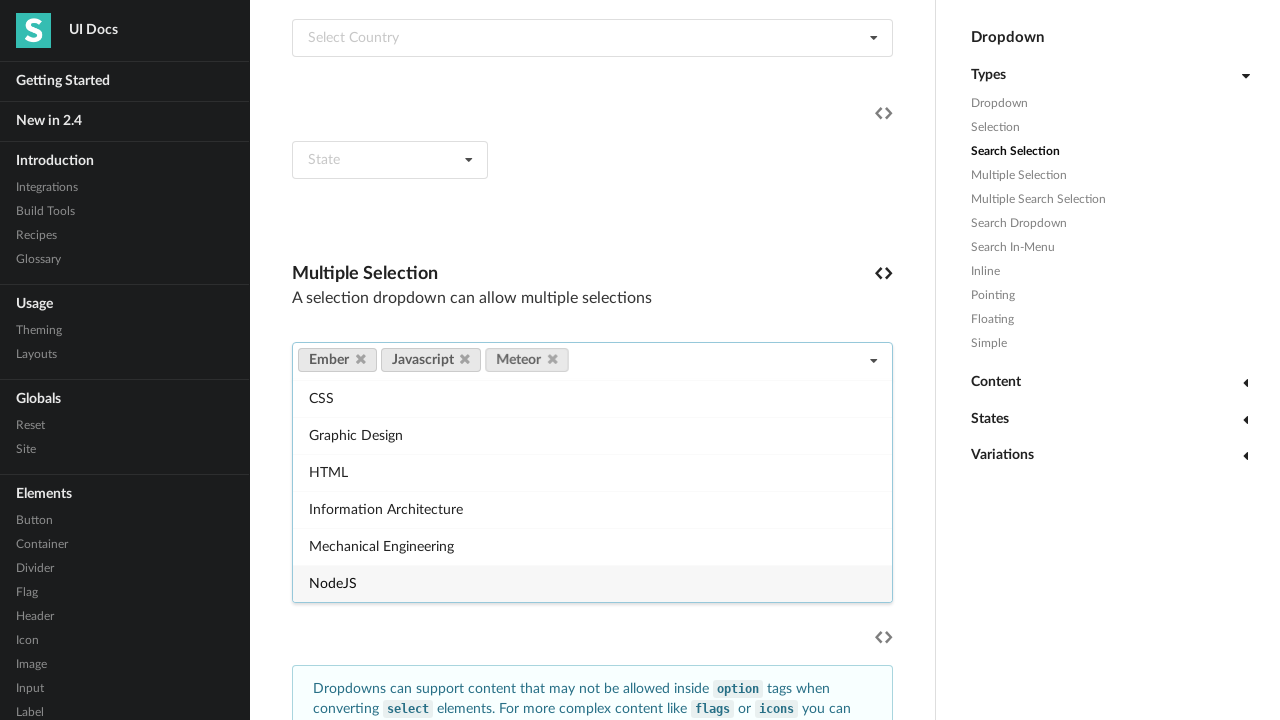

Selected Kitchen Repair option from dropdown at (592, 490) on (//div[@class='item'][normalize-space()='Kitchen Repair'])[1]
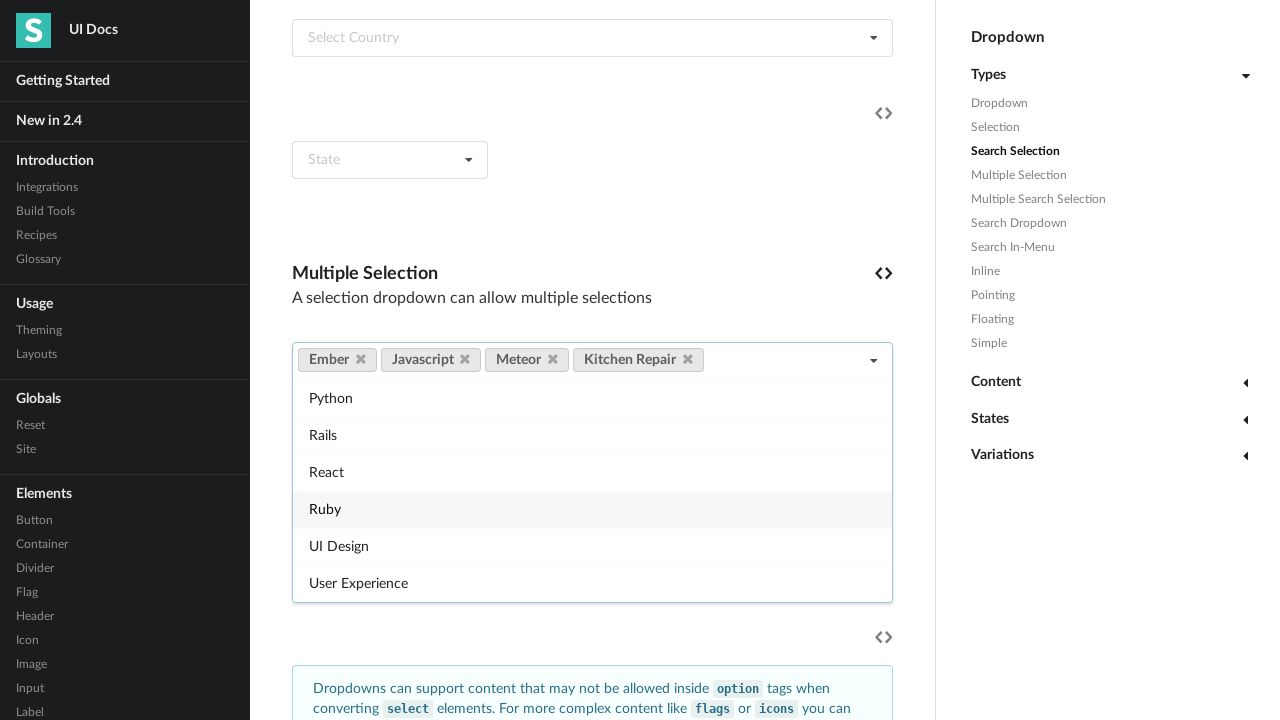

Removed Ember from selected options at (360, 359) on a[data-value='ember'] i.delete.icon
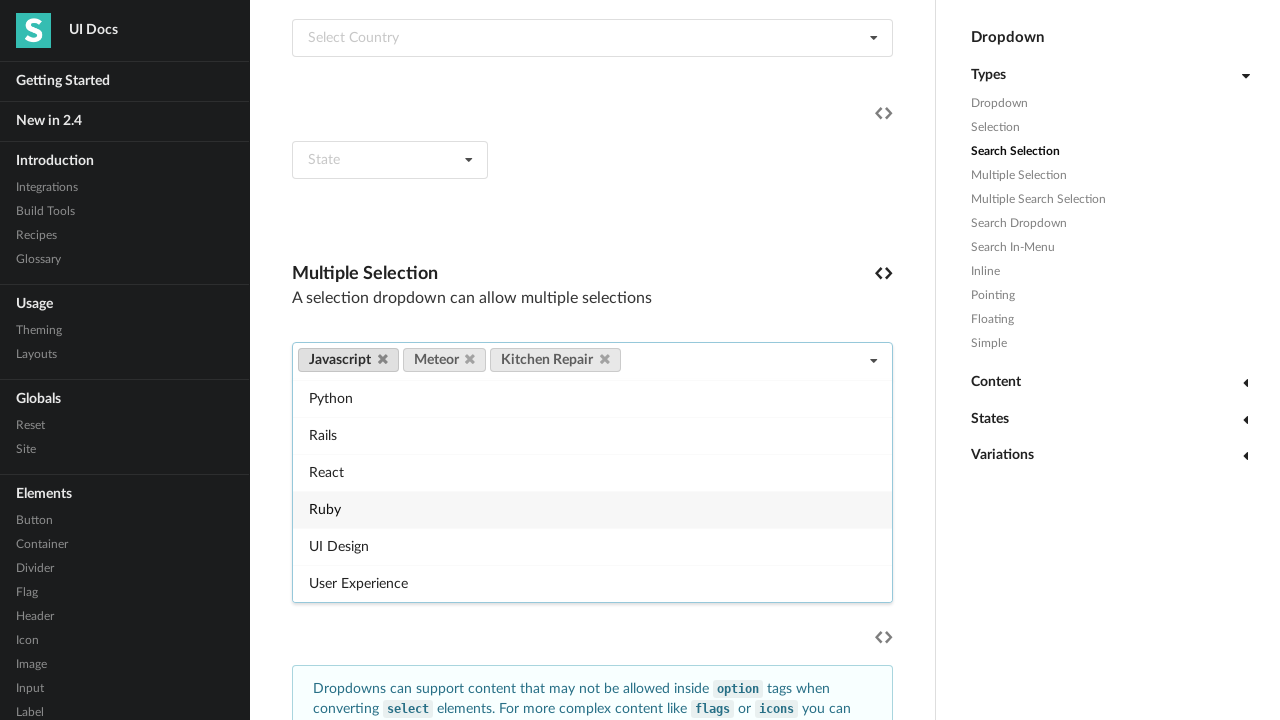

Removed JavaScript from selected options at (382, 359) on a[data-value='javascript'] i.delete.icon
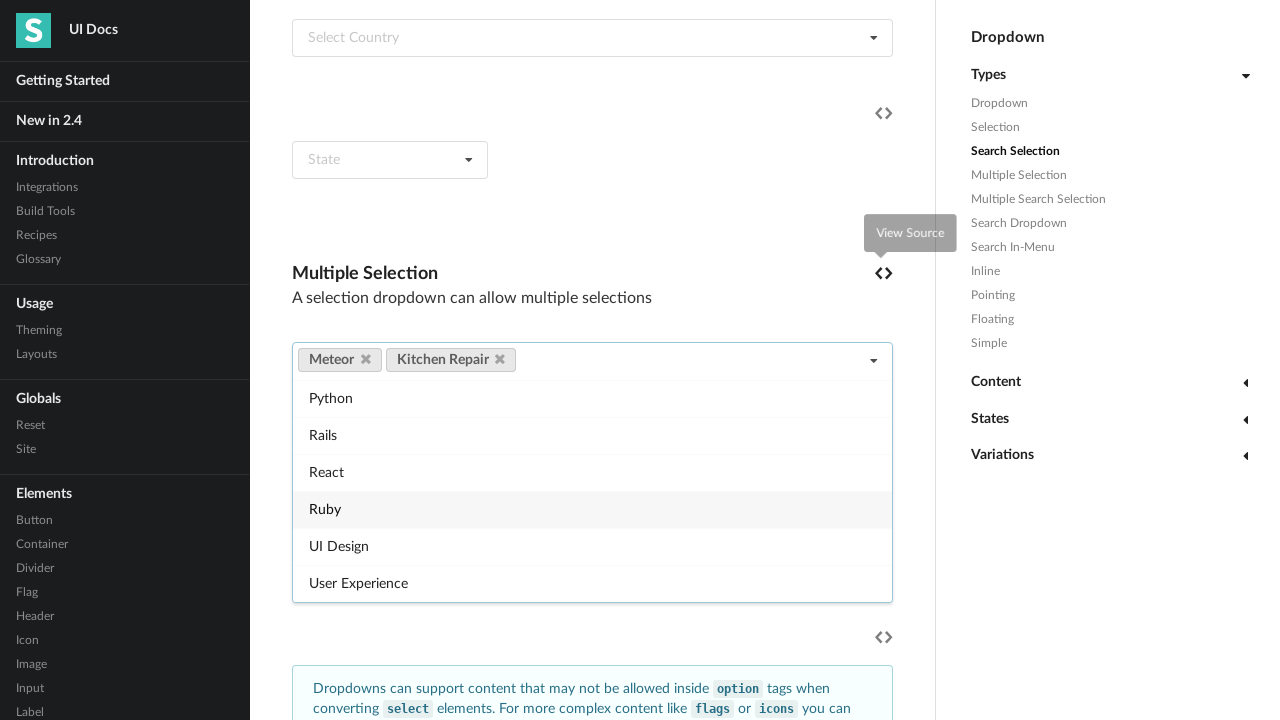

Verified Meteor option remains in selection
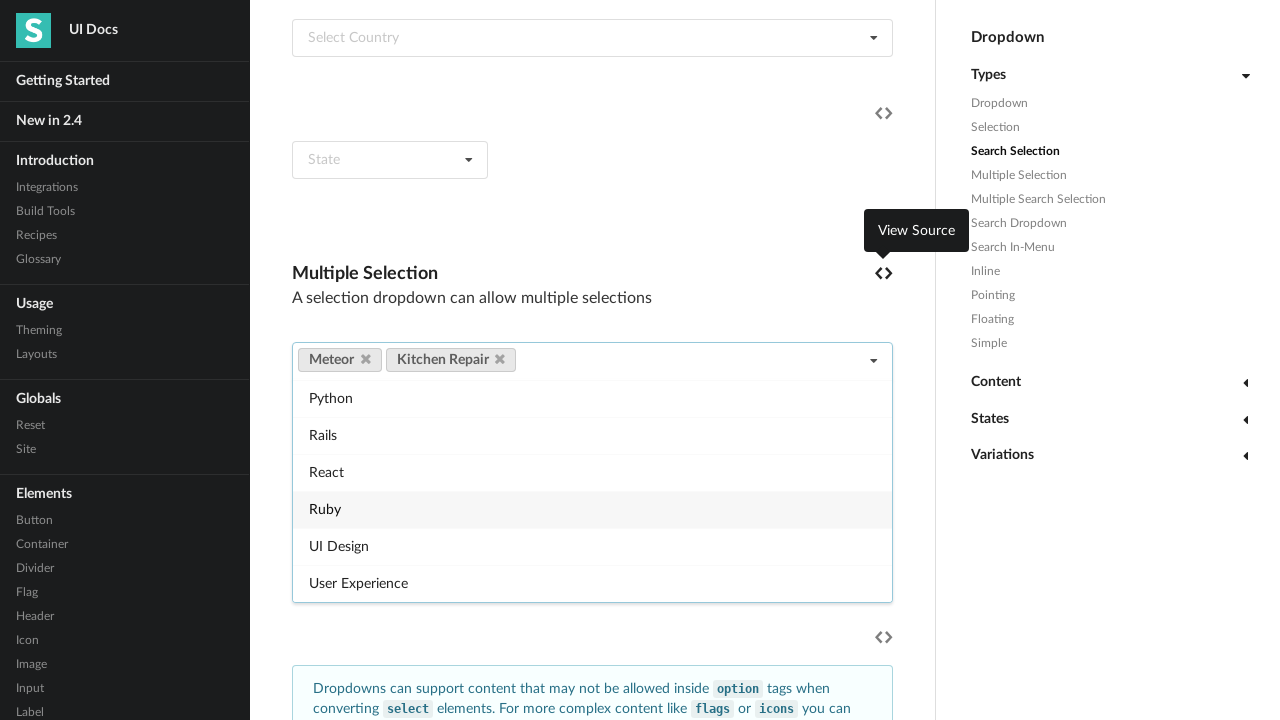

Verified Kitchen Repair option remains in selection
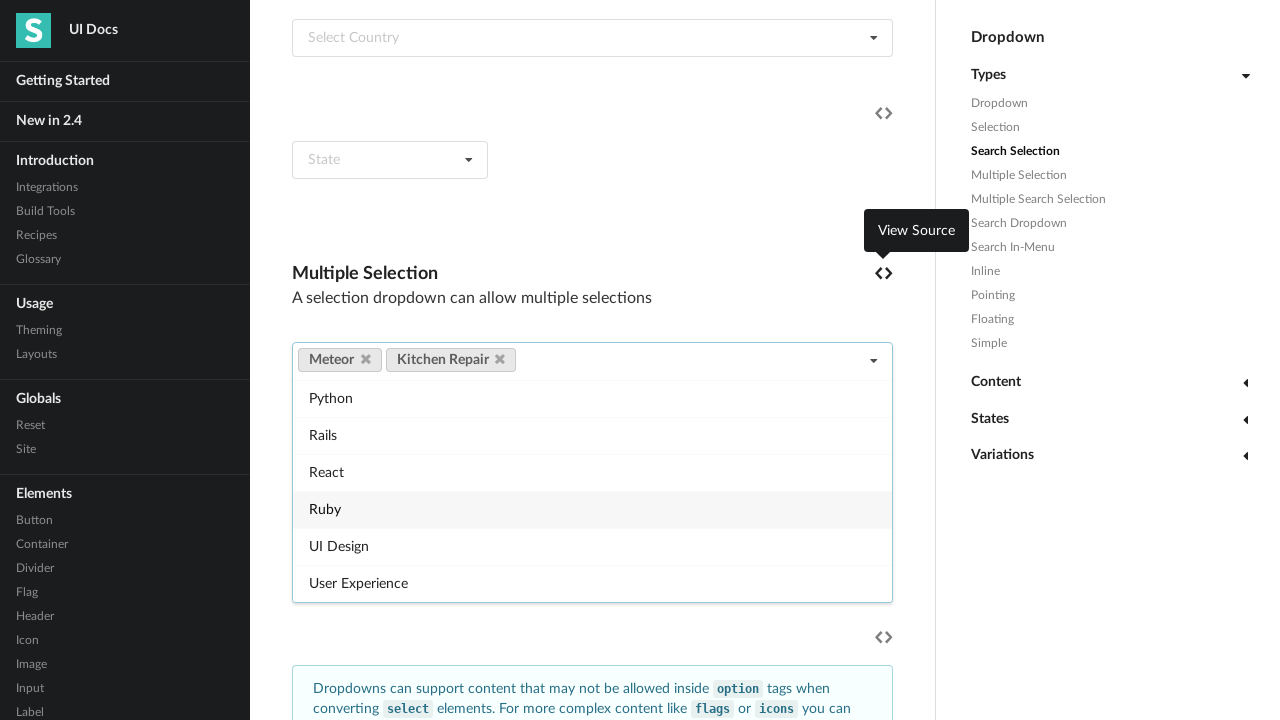

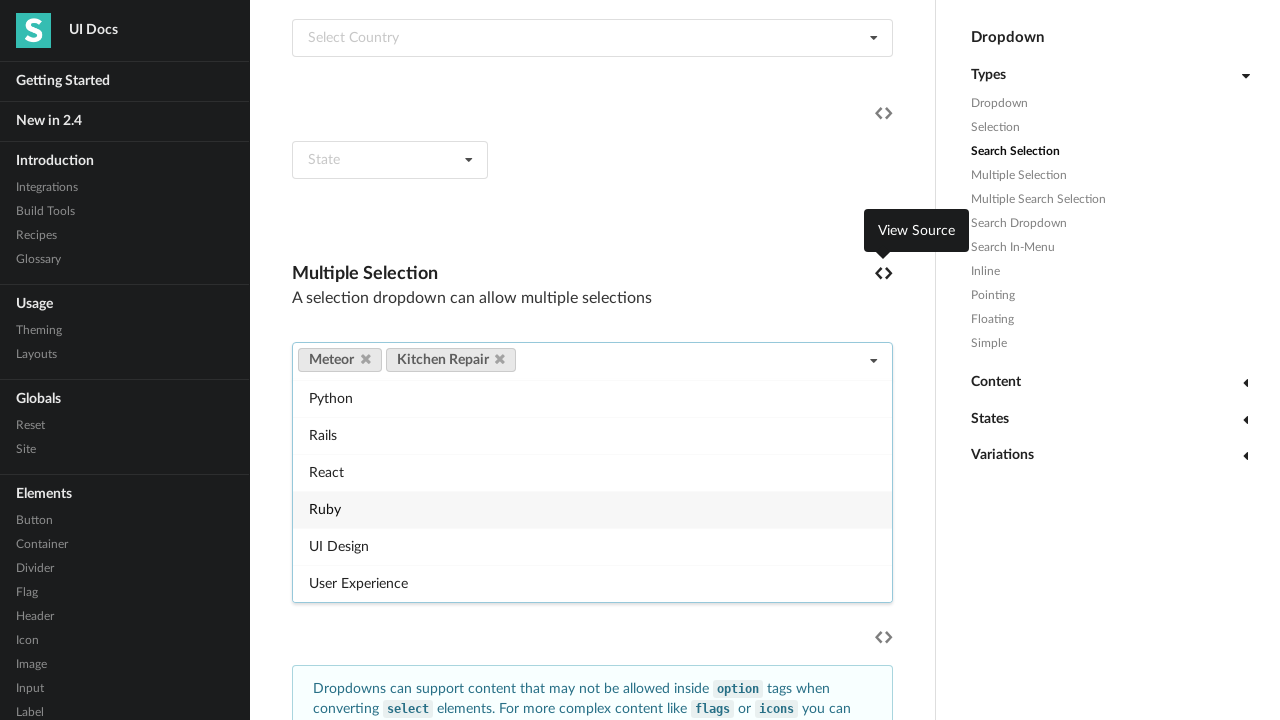